Tests handling of a JavaScript confirmation dialog by clicking a tab, triggering a confirm box, and accepting it

Starting URL: https://demo.automationtesting.in/Alerts.html

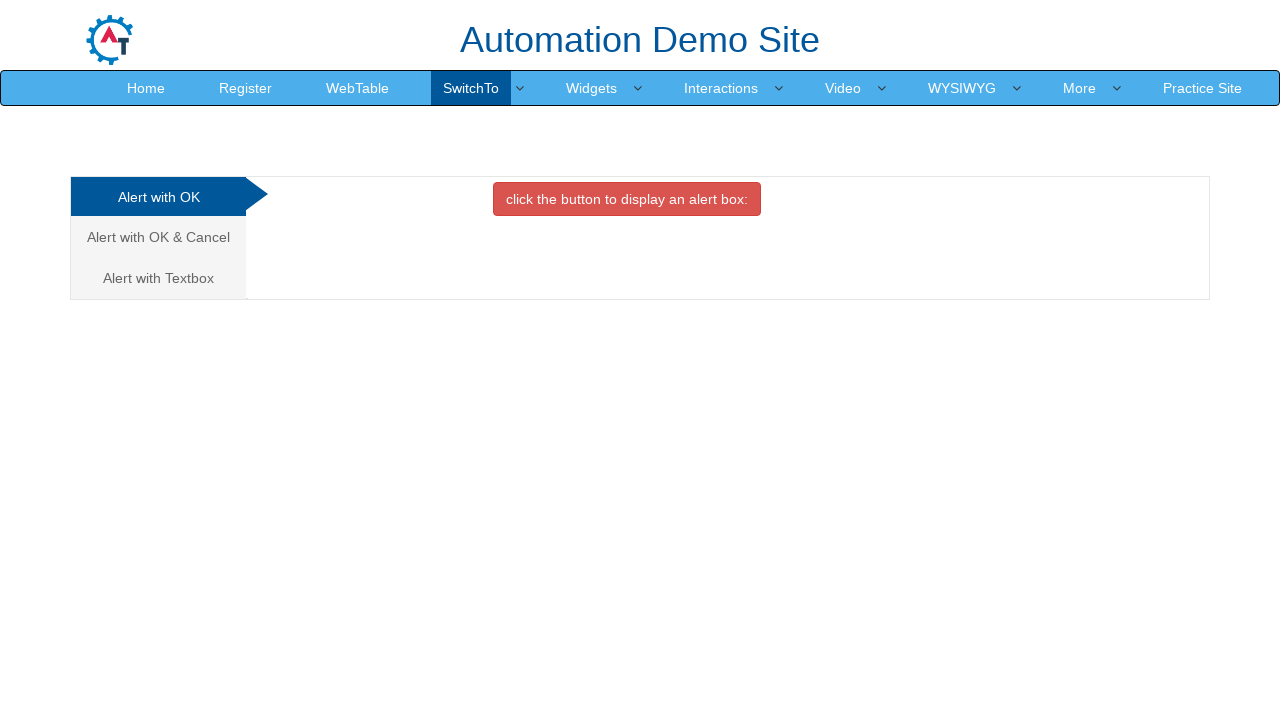

Clicked the 'Alert with OK & Cancel' tab at (158, 237) on xpath=//a[normalize-space()='Alert with OK & Cancel']
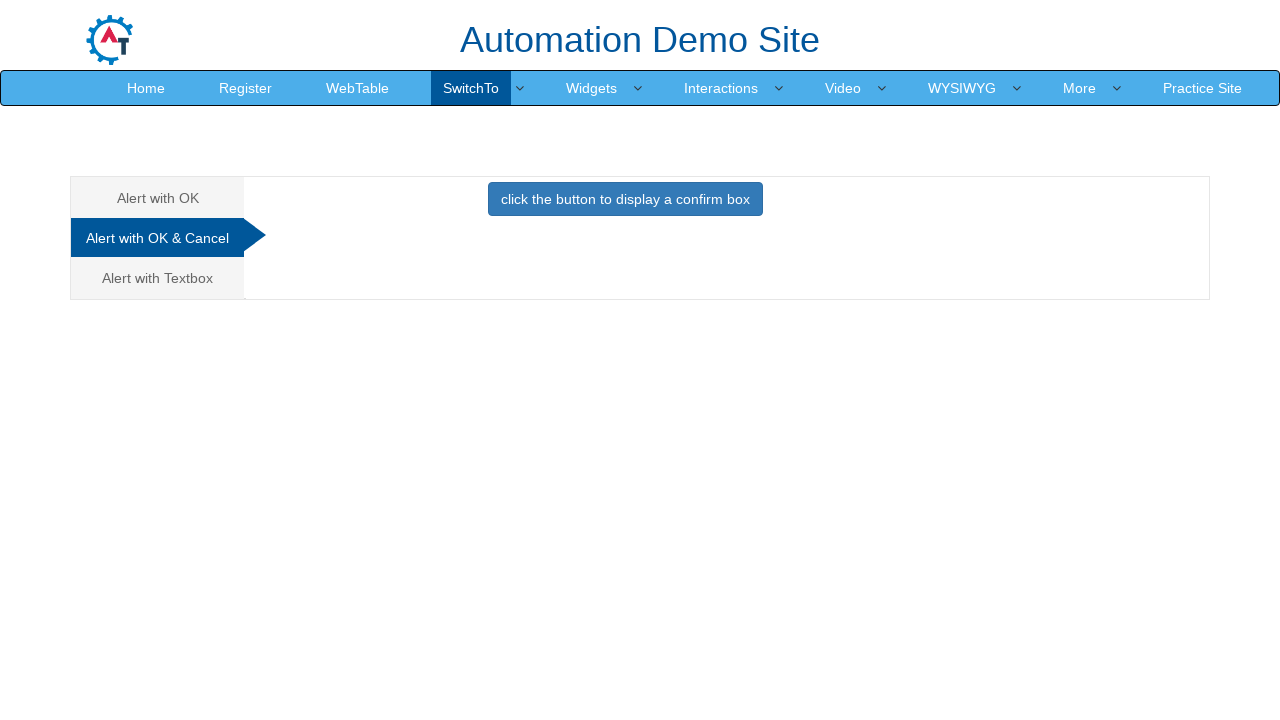

Set up dialog handler to accept confirmation
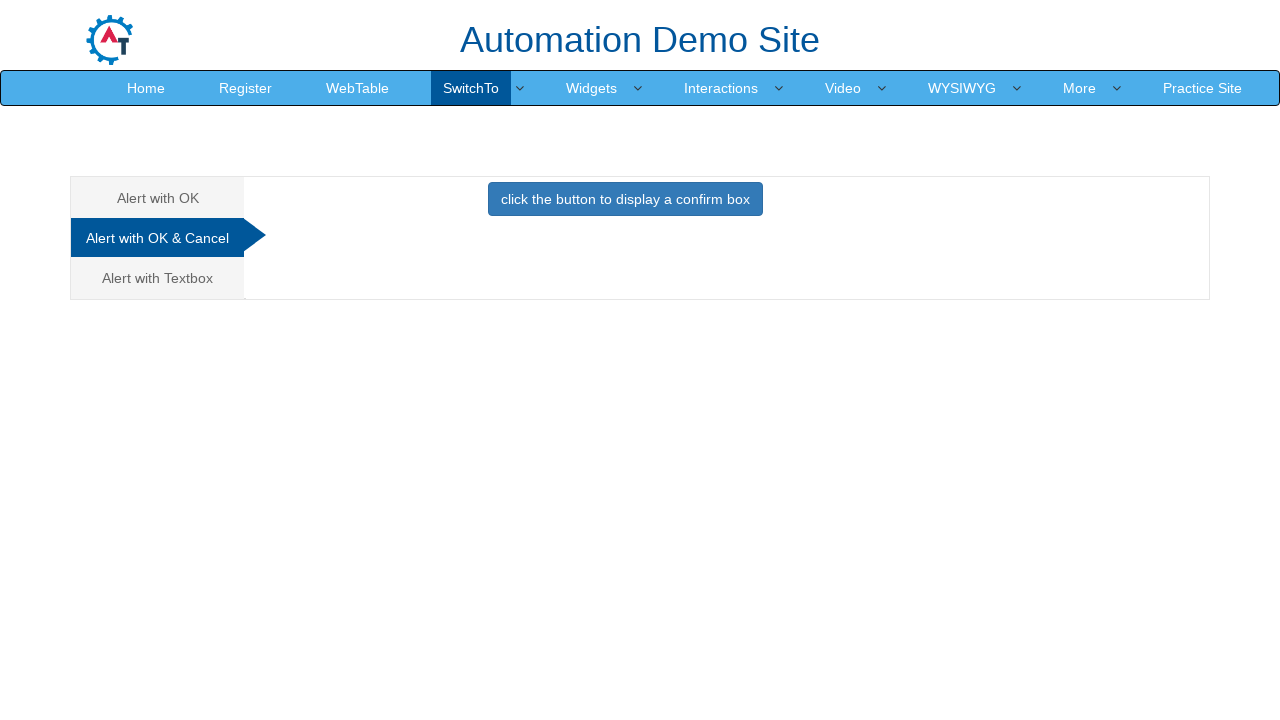

Clicked button to trigger confirmation dialog at (625, 199) on xpath=//button[normalize-space()='click the button to display a confirm box']
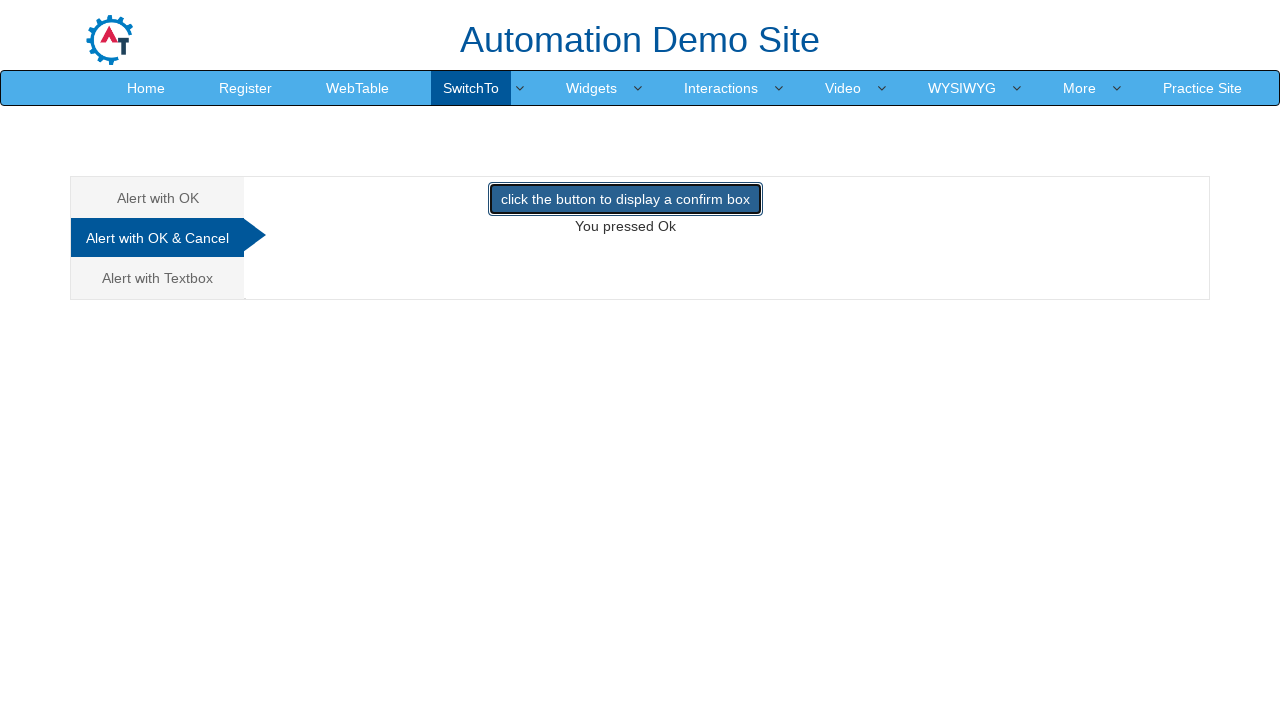

Waited 2 seconds for dialog to be handled
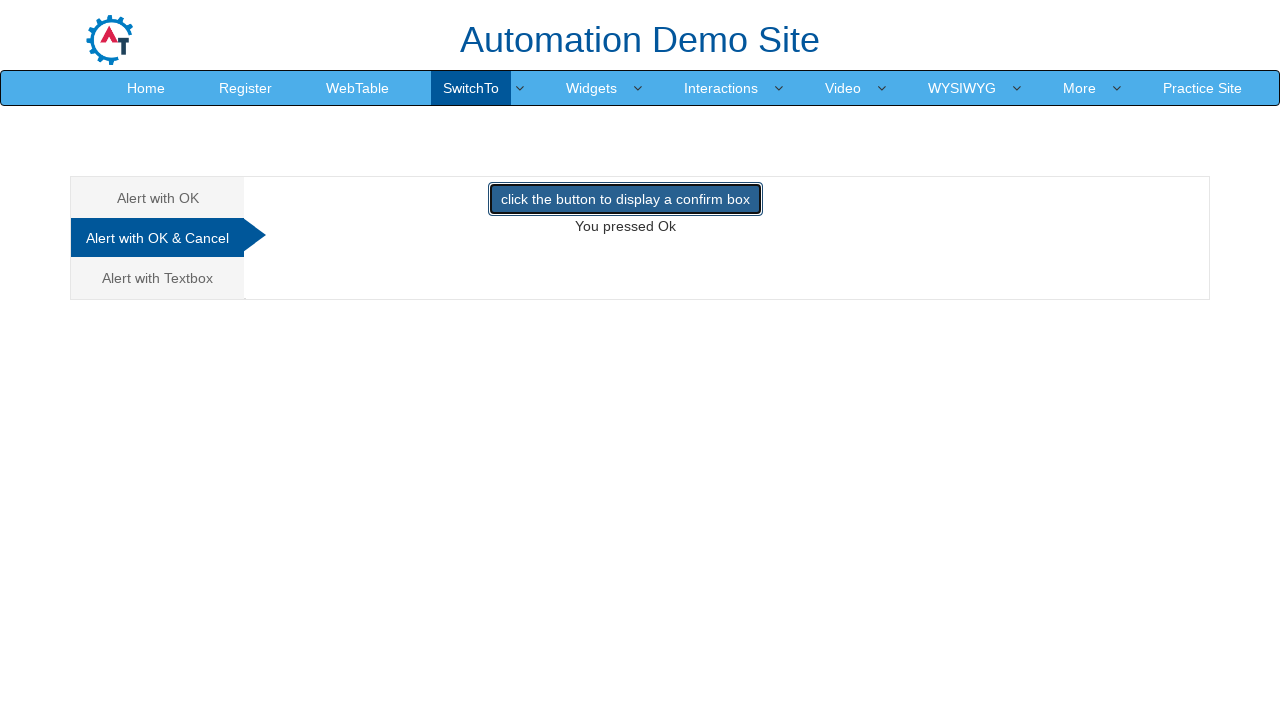

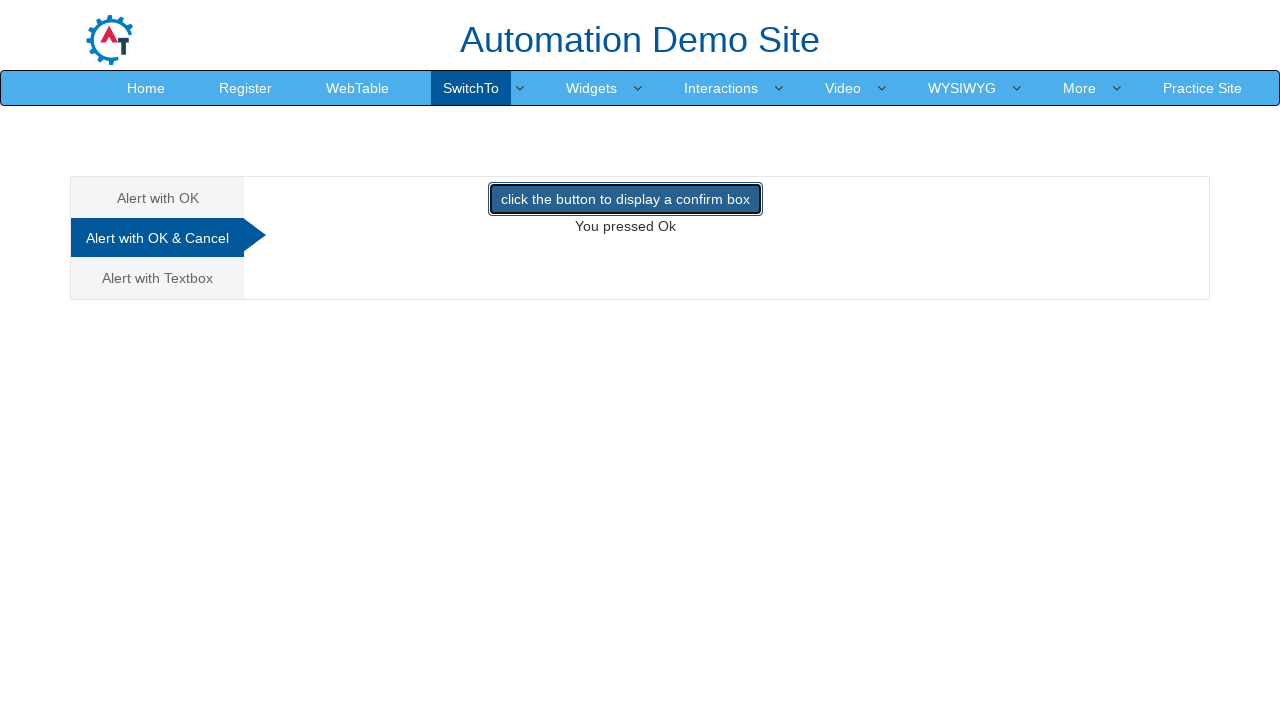